Tests drag and drop functionality by dragging element B onto element A and verifying the elements swap positions

Starting URL: https://the-internet.herokuapp.com/

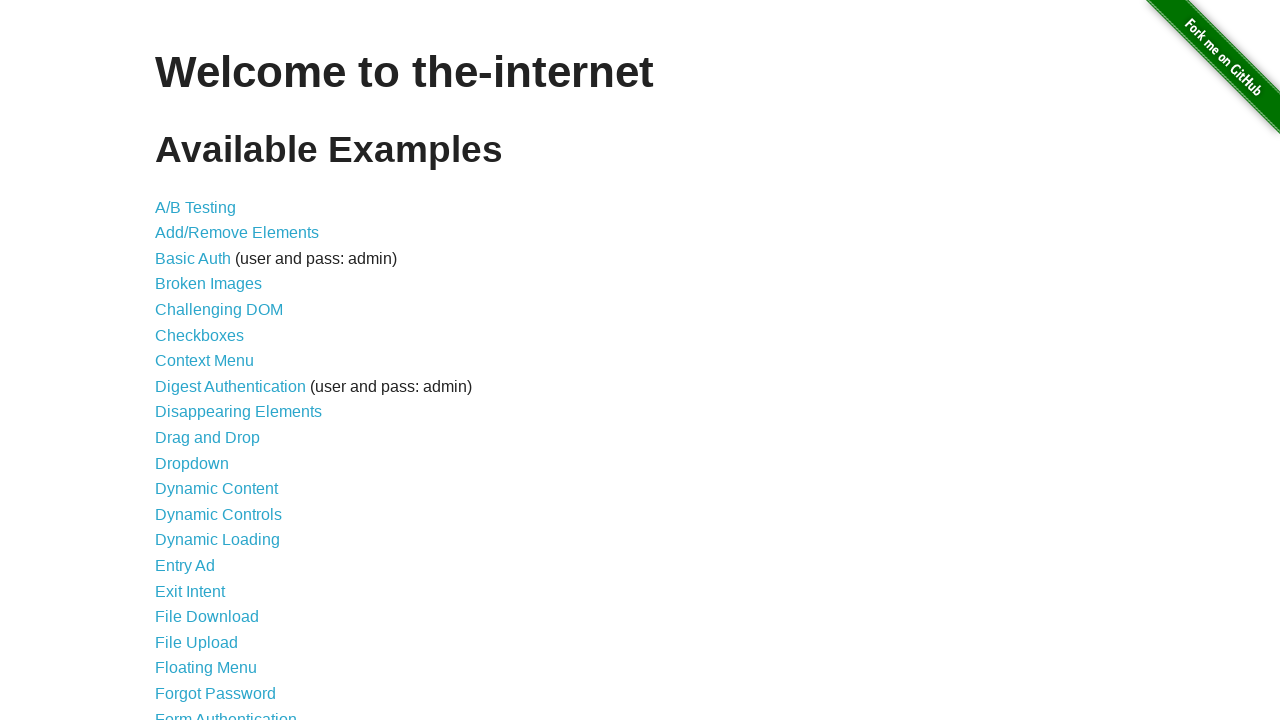

Waited for main page heading to load
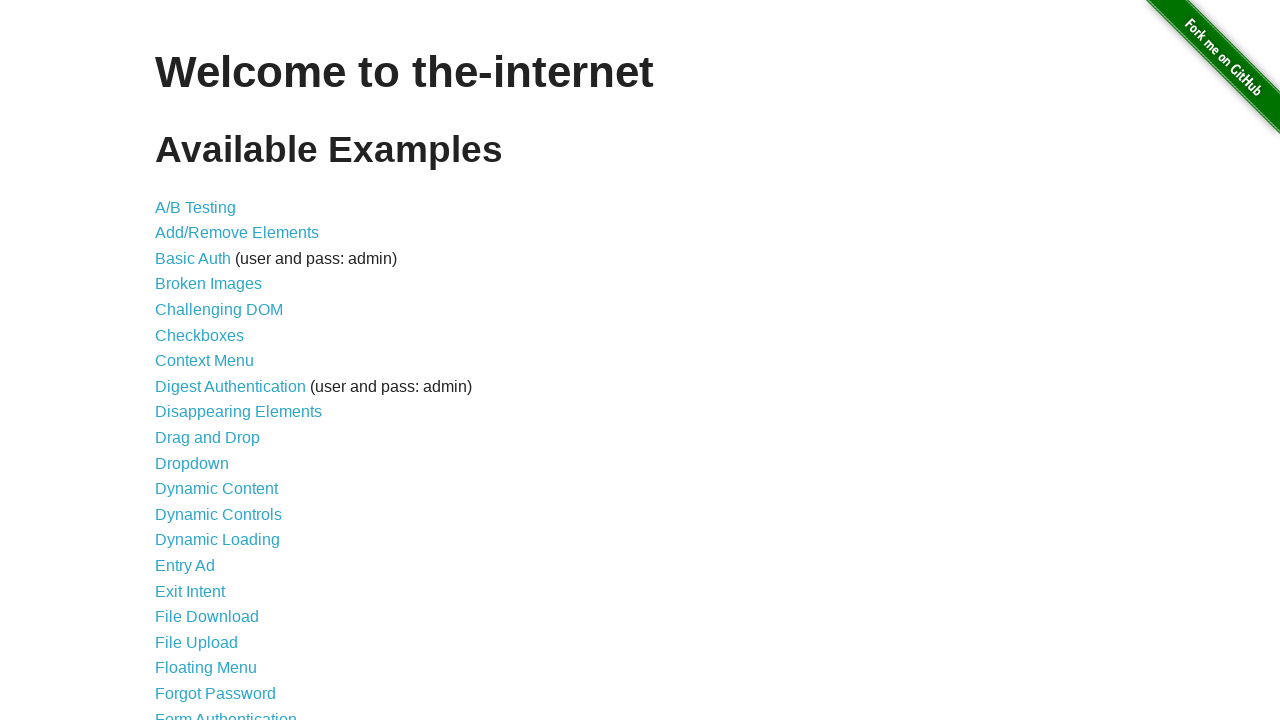

Clicked on Drag and Drop link at (208, 438) on xpath=/html/body/div[2]/div/ul/li[10]/a
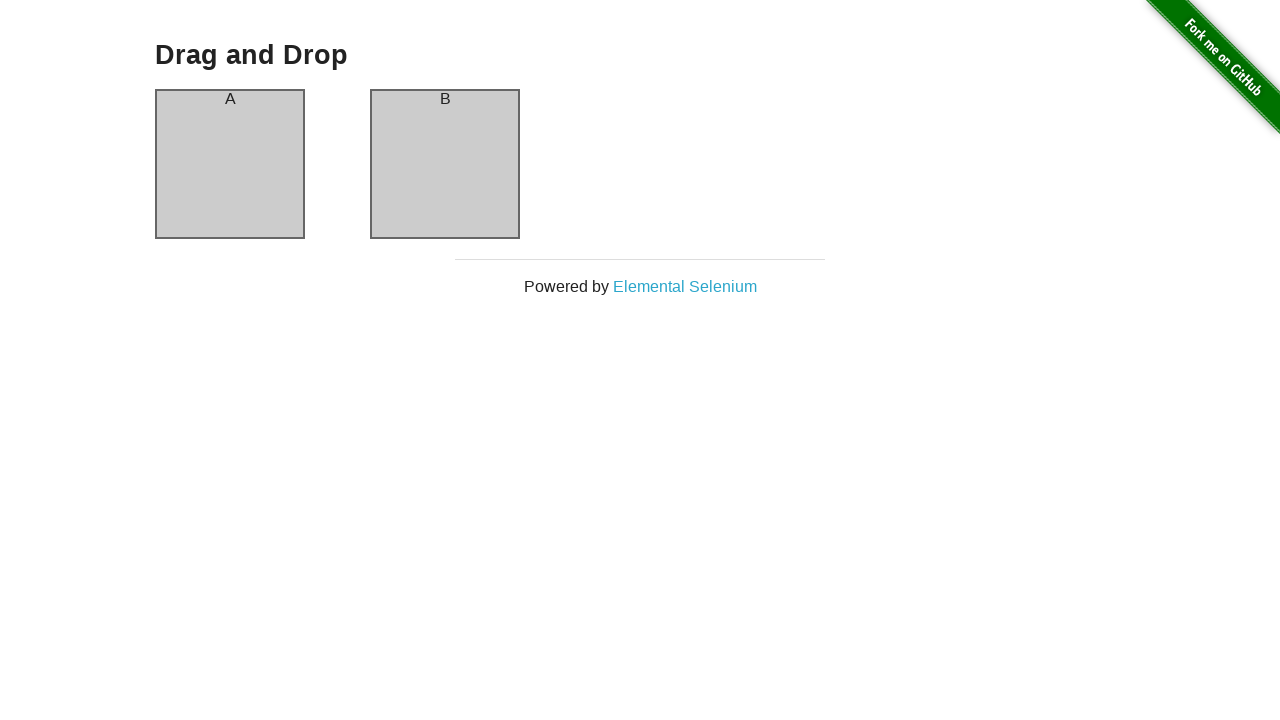

Drag and drop page loaded with column B element visible
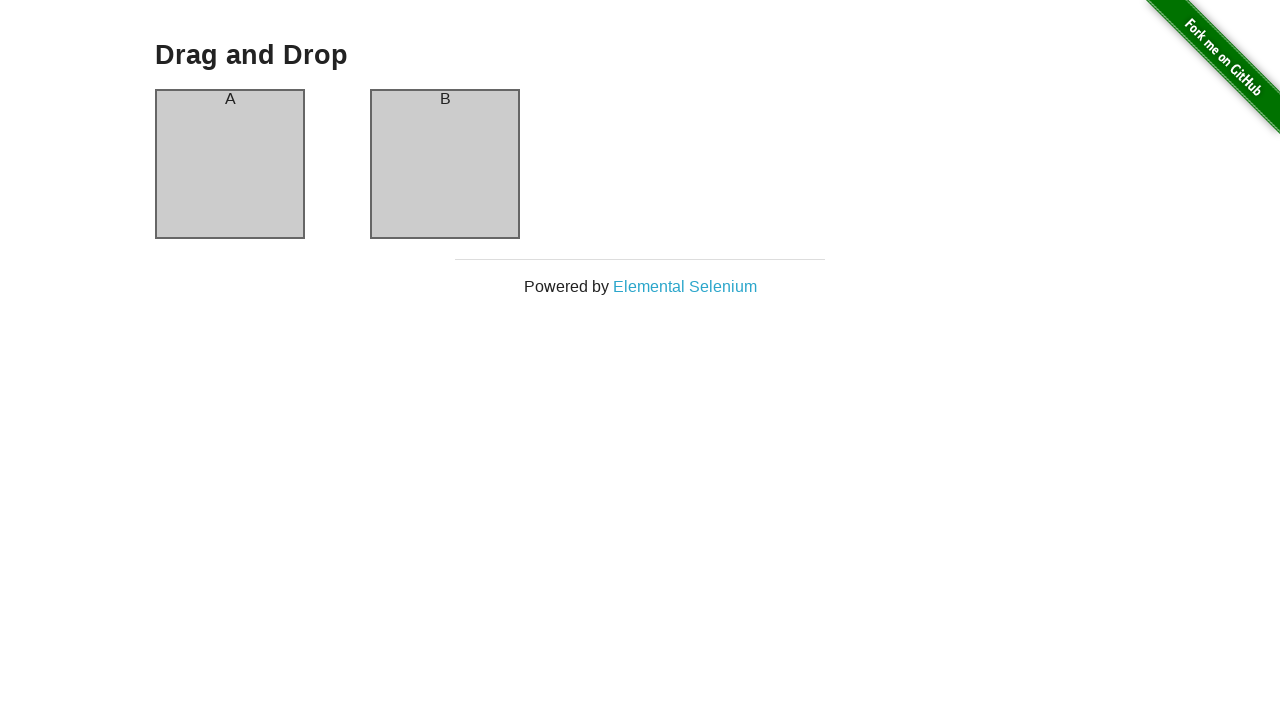

Dragged element B onto element A at (230, 164)
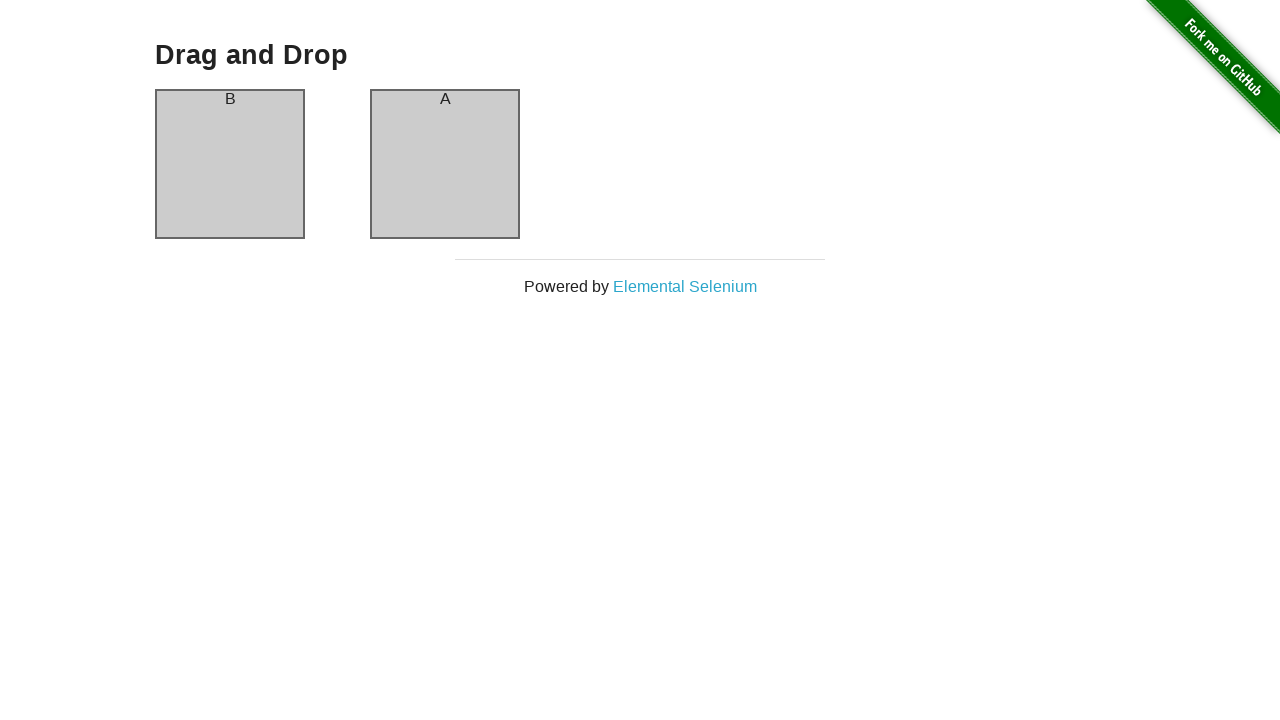

Retrieved headers to verify elements swapped positions
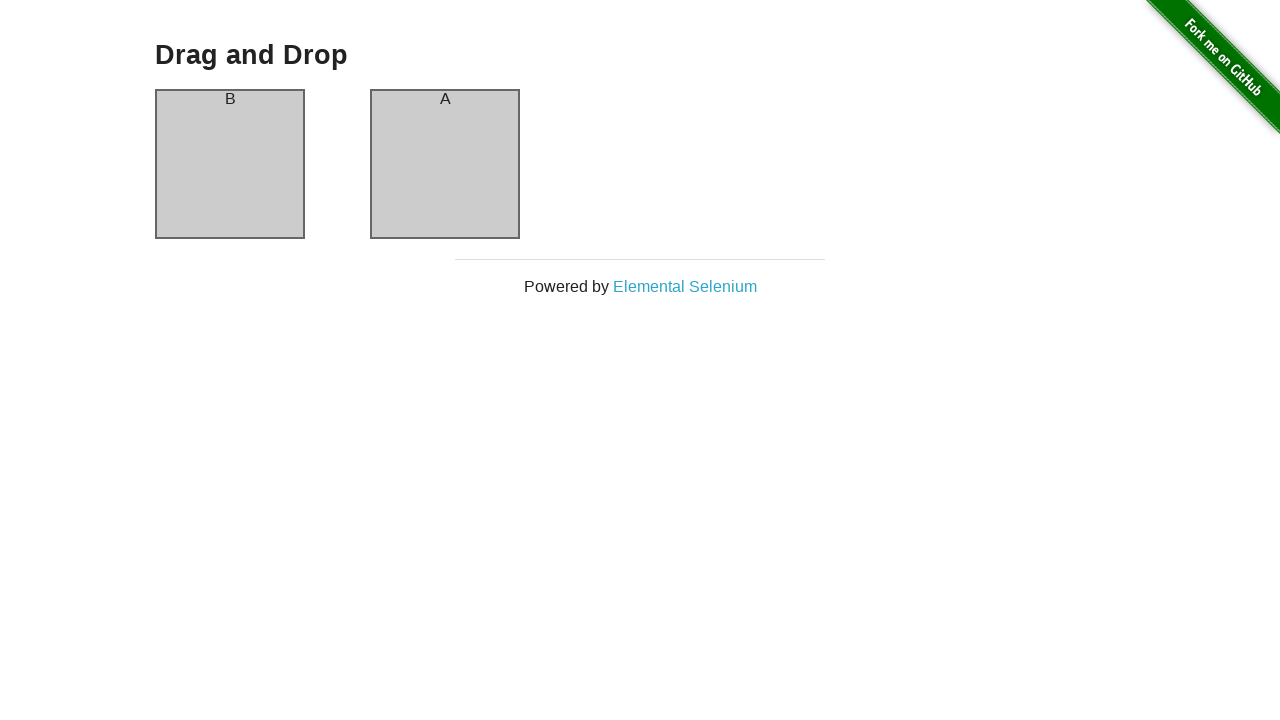

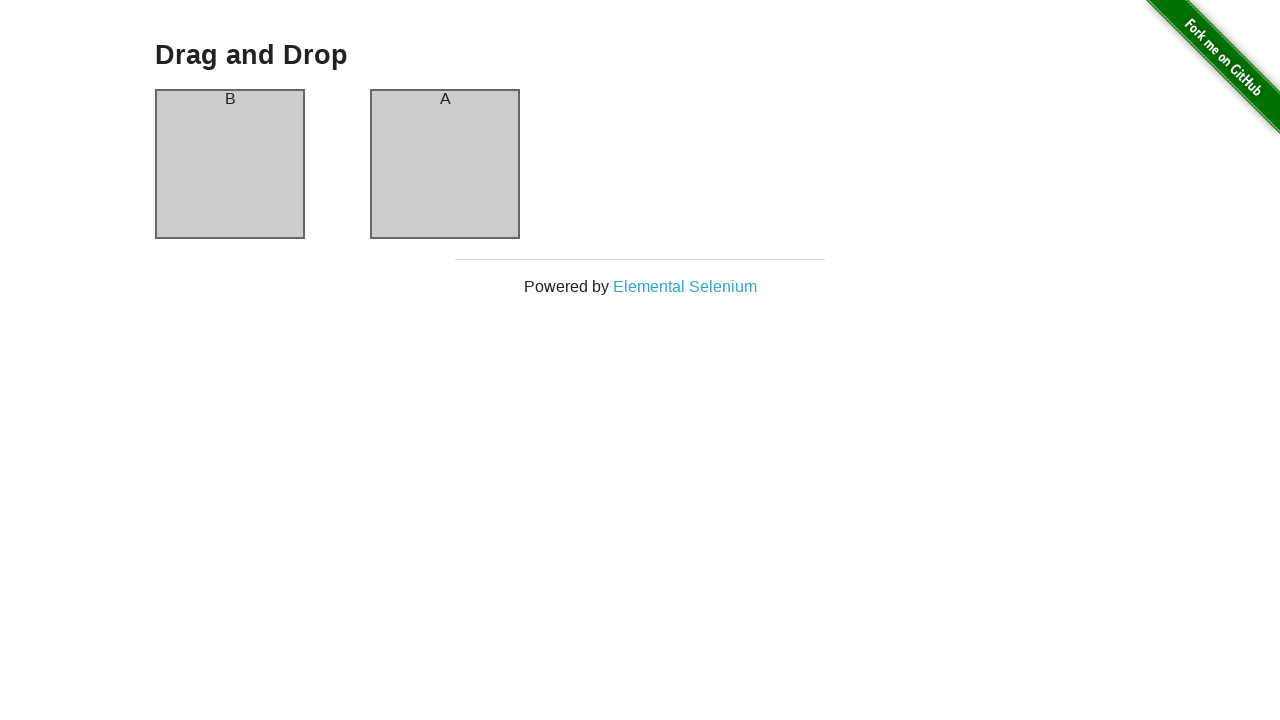